Tests drag and drop functionality by dragging a draggable element and dropping it onto a droppable target element

Starting URL: https://jqueryui.com/resources/demos/droppable/default.html

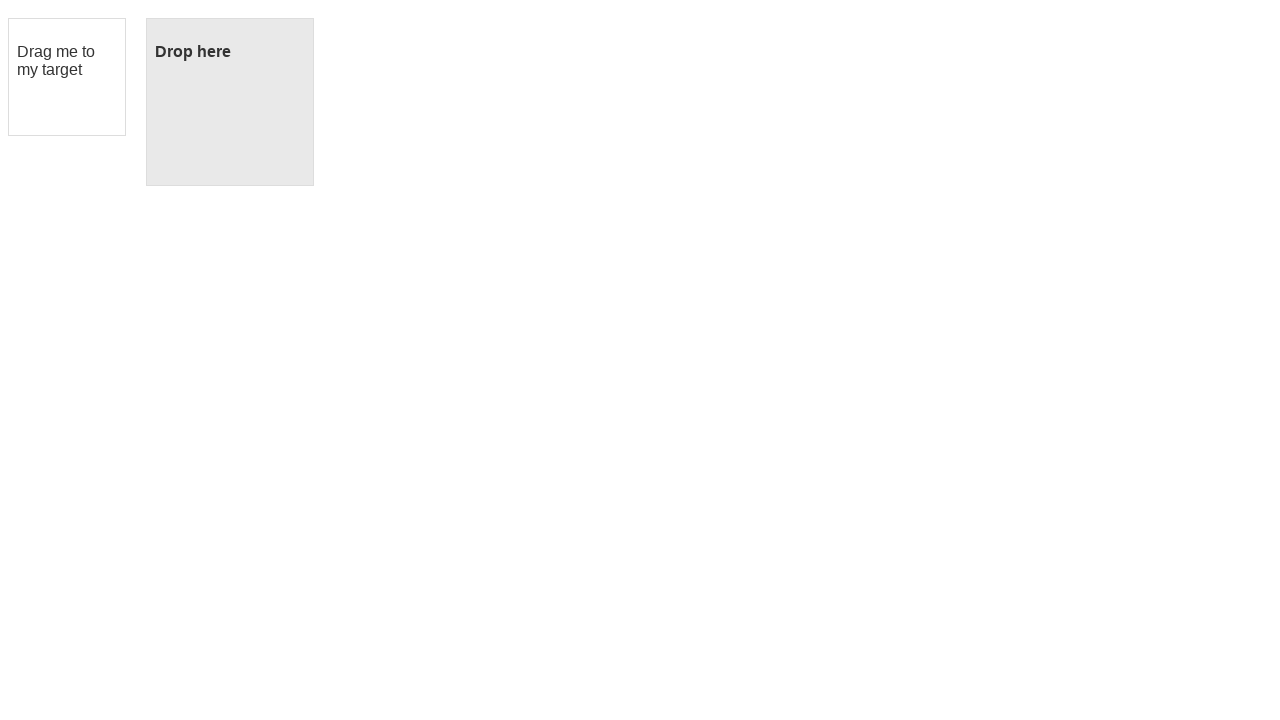

Navigated to jQuery UI droppable demo page
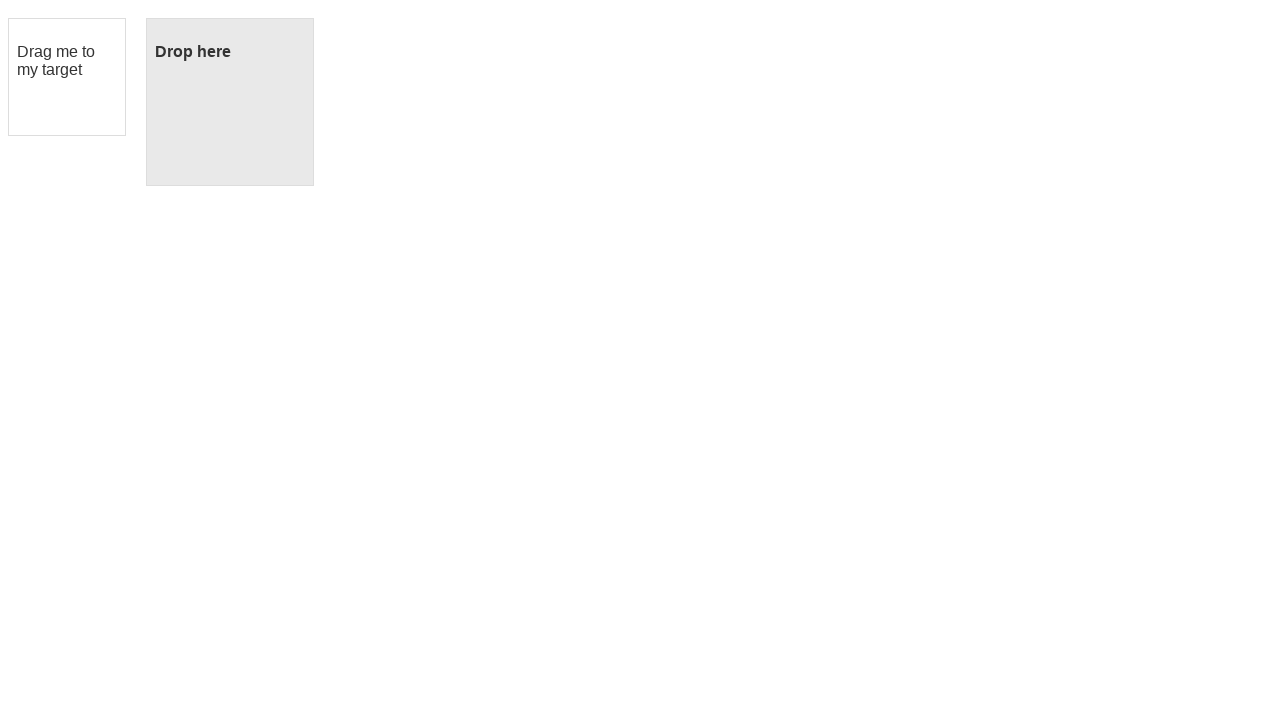

Located draggable source element
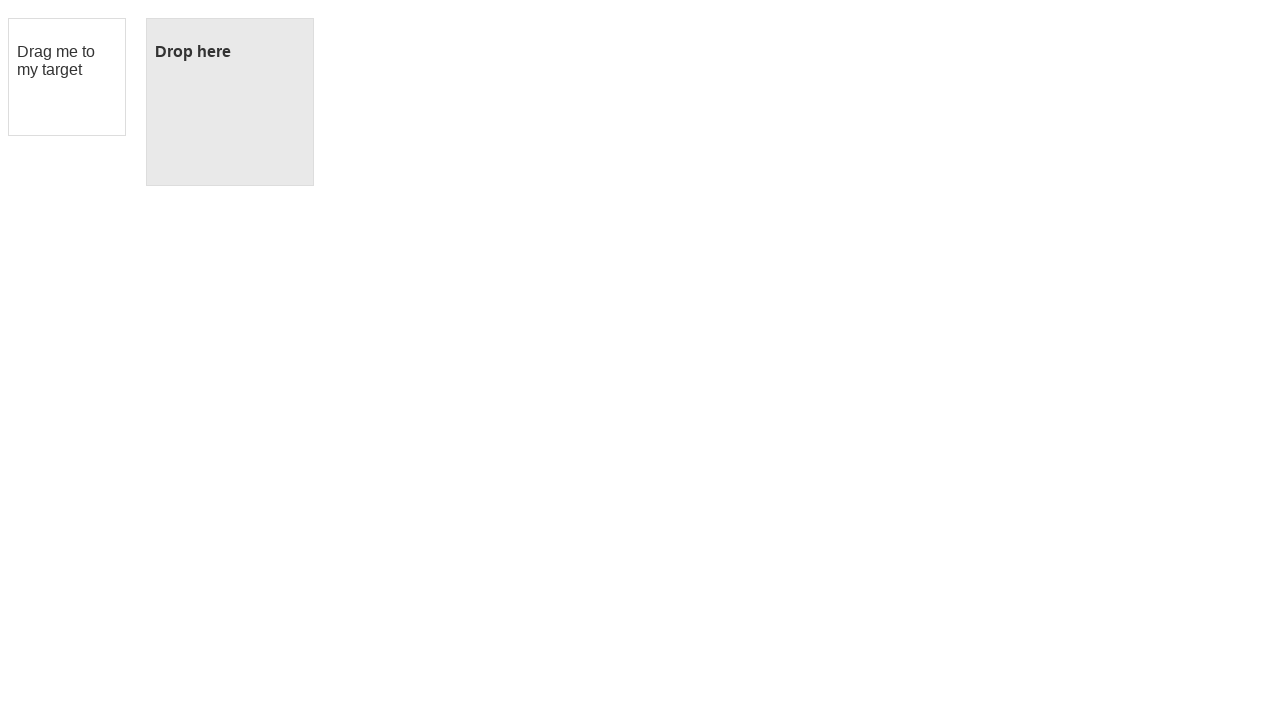

Located droppable target element
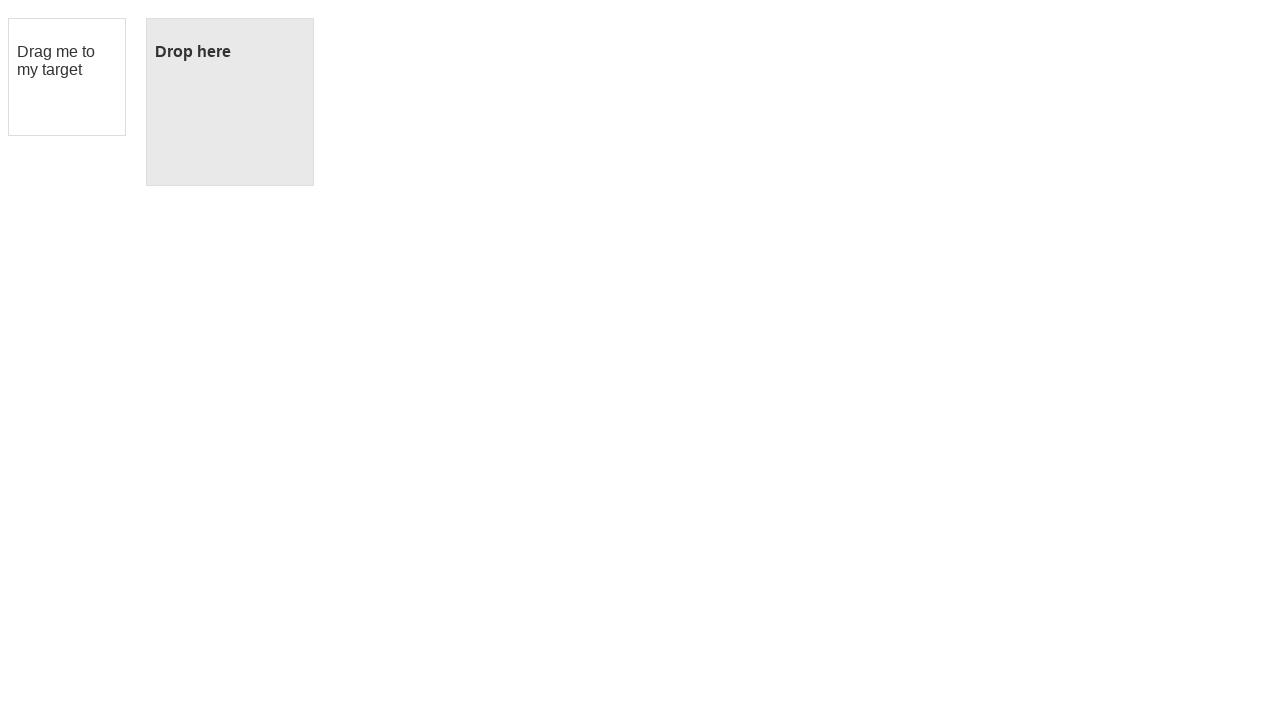

Dragged source element and dropped it onto target element at (230, 102)
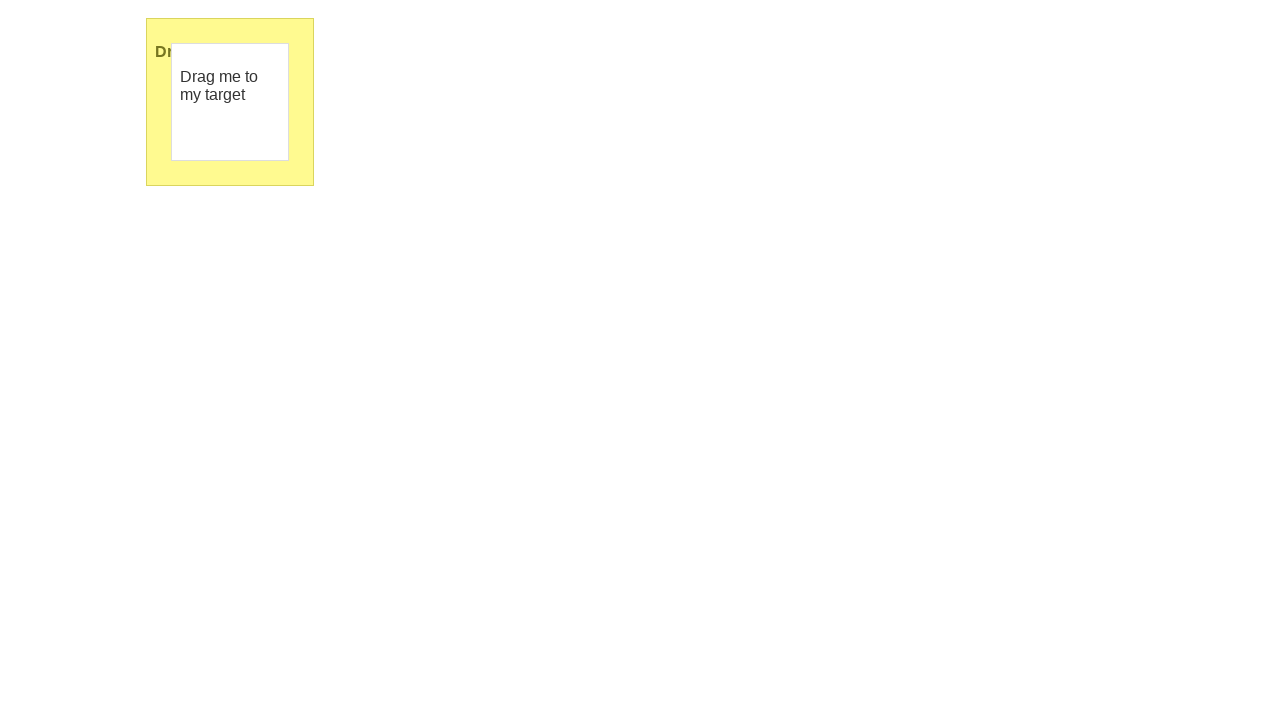

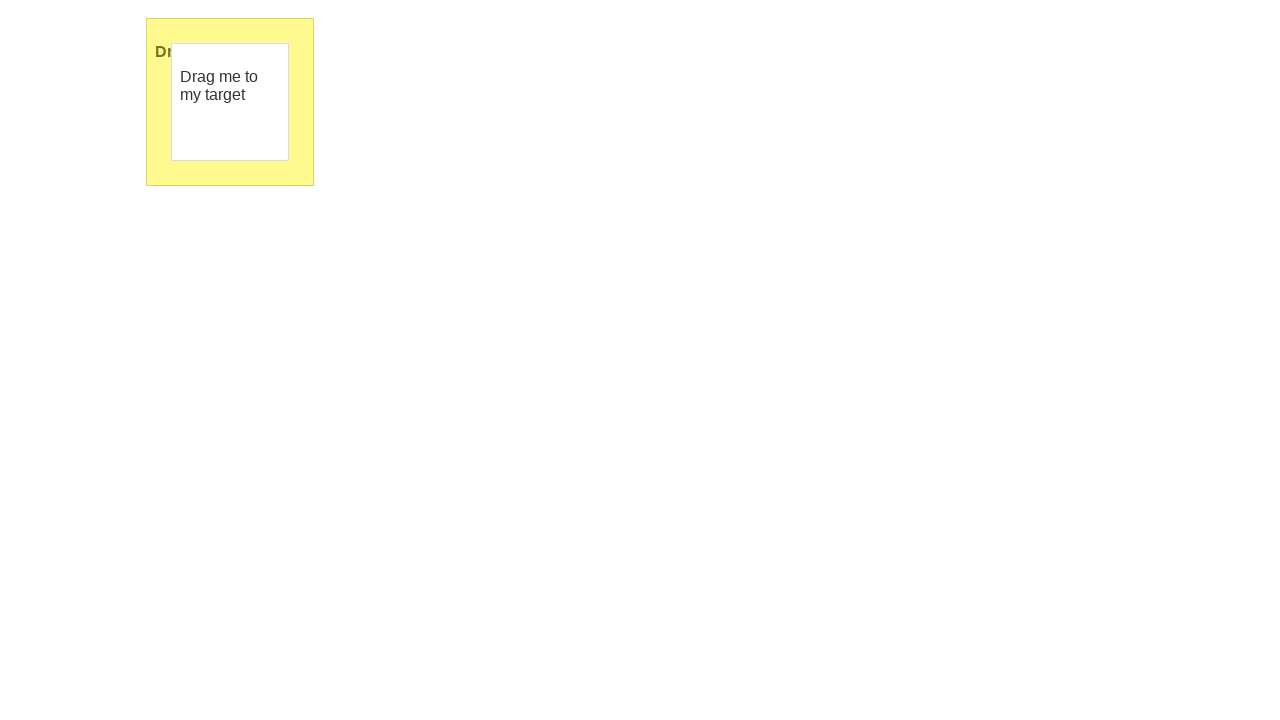